Tests drag-and-drop functionality on the jQuery UI droppable demo page by switching to the demo iframe and dragging an element onto a drop target.

Starting URL: https://jqueryui.com/droppable/

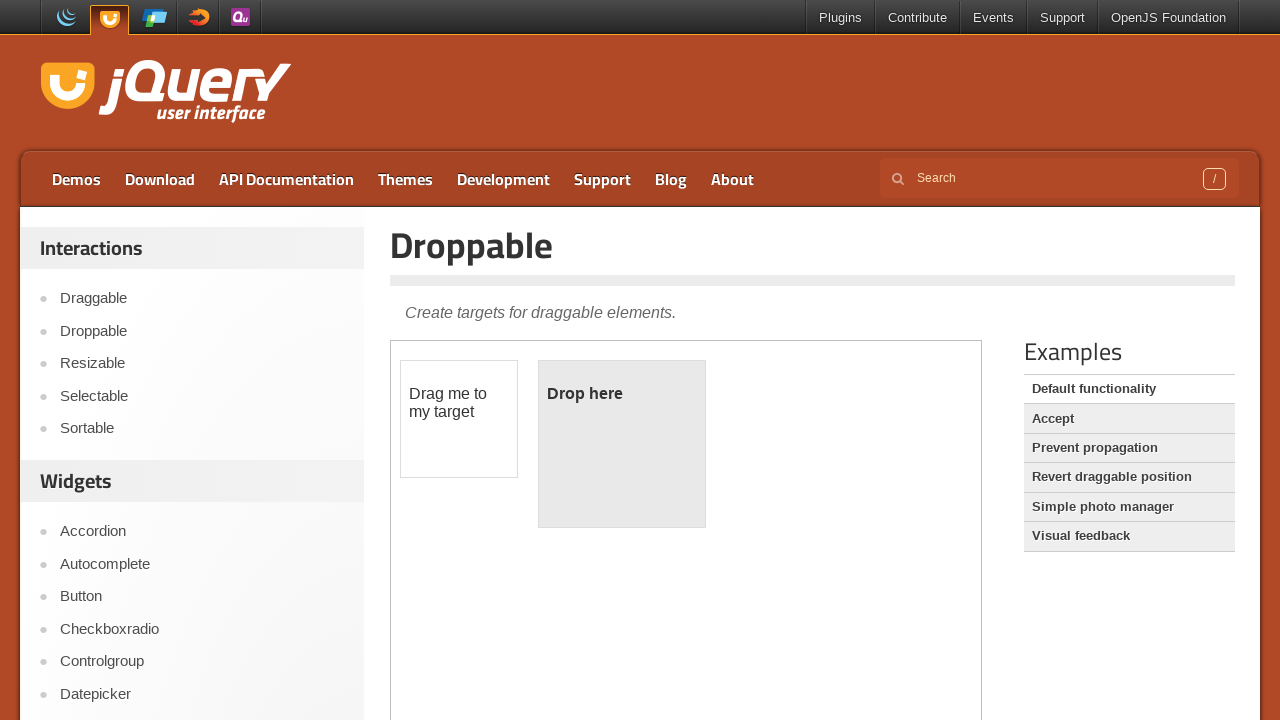

Located demo iframe containing draggable elements
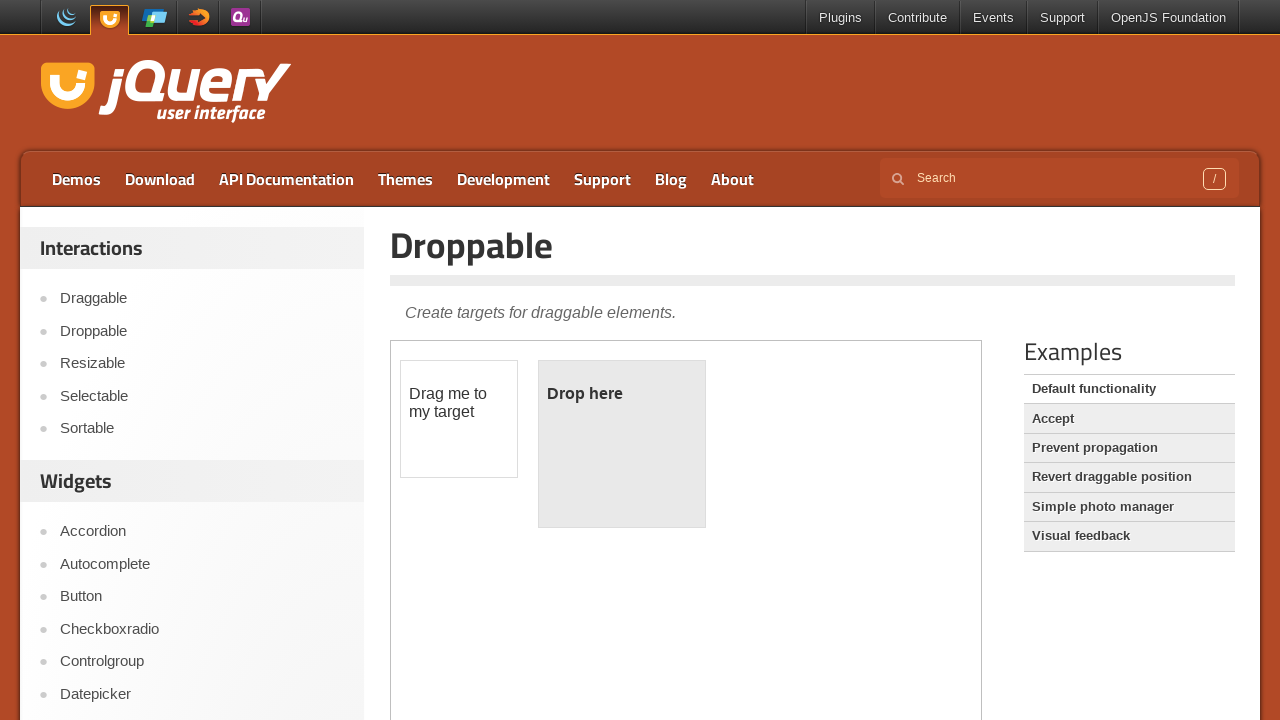

Located draggable element with id 'draggable'
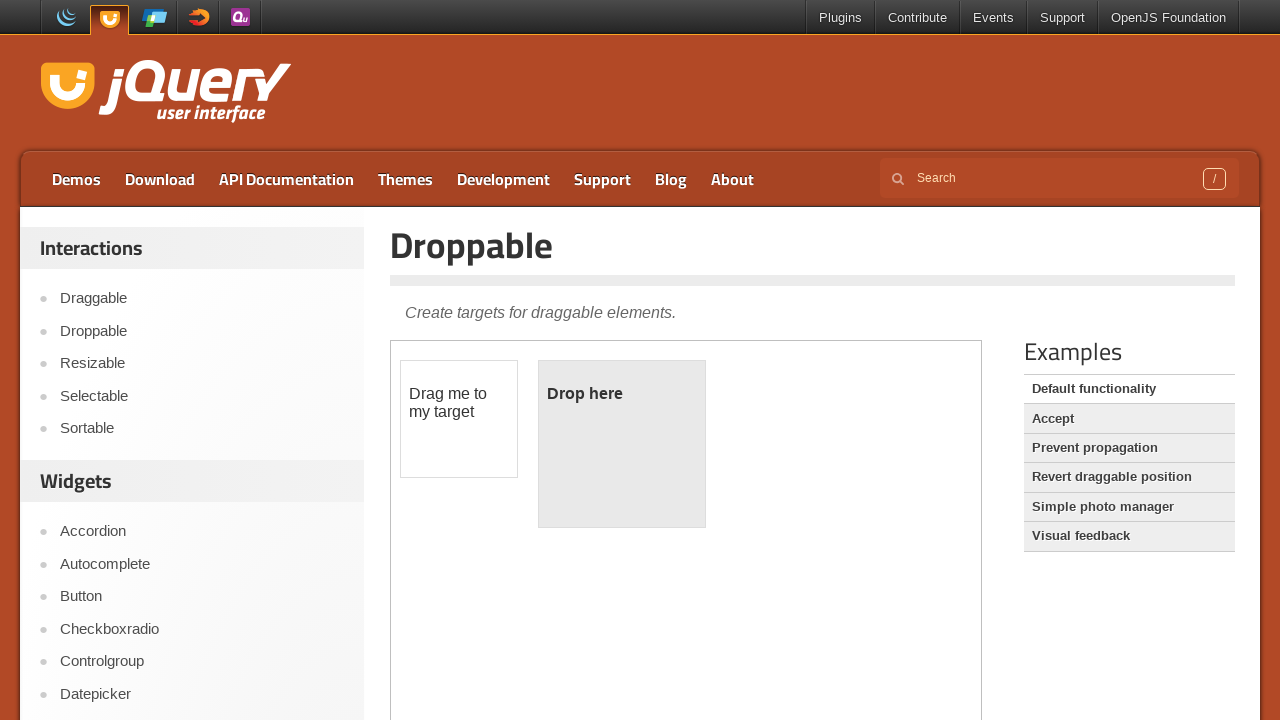

Located droppable target element with id 'droppable'
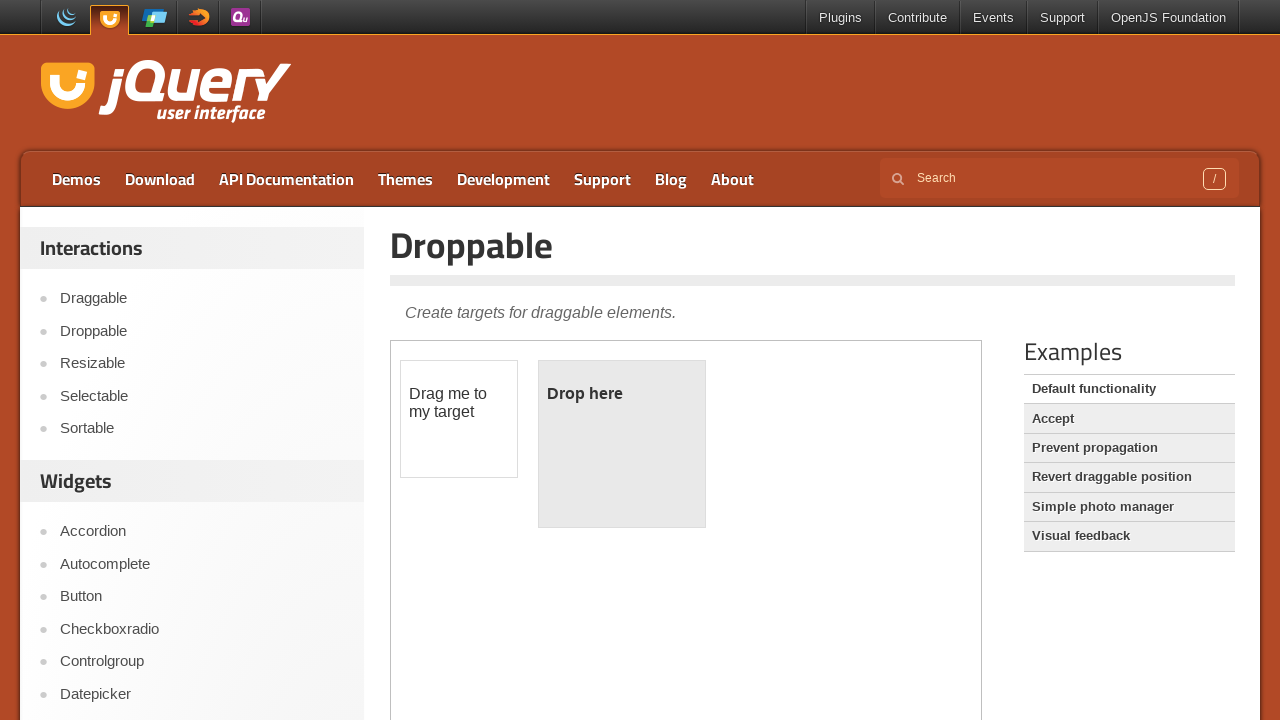

Dragged draggable element onto droppable target at (622, 444)
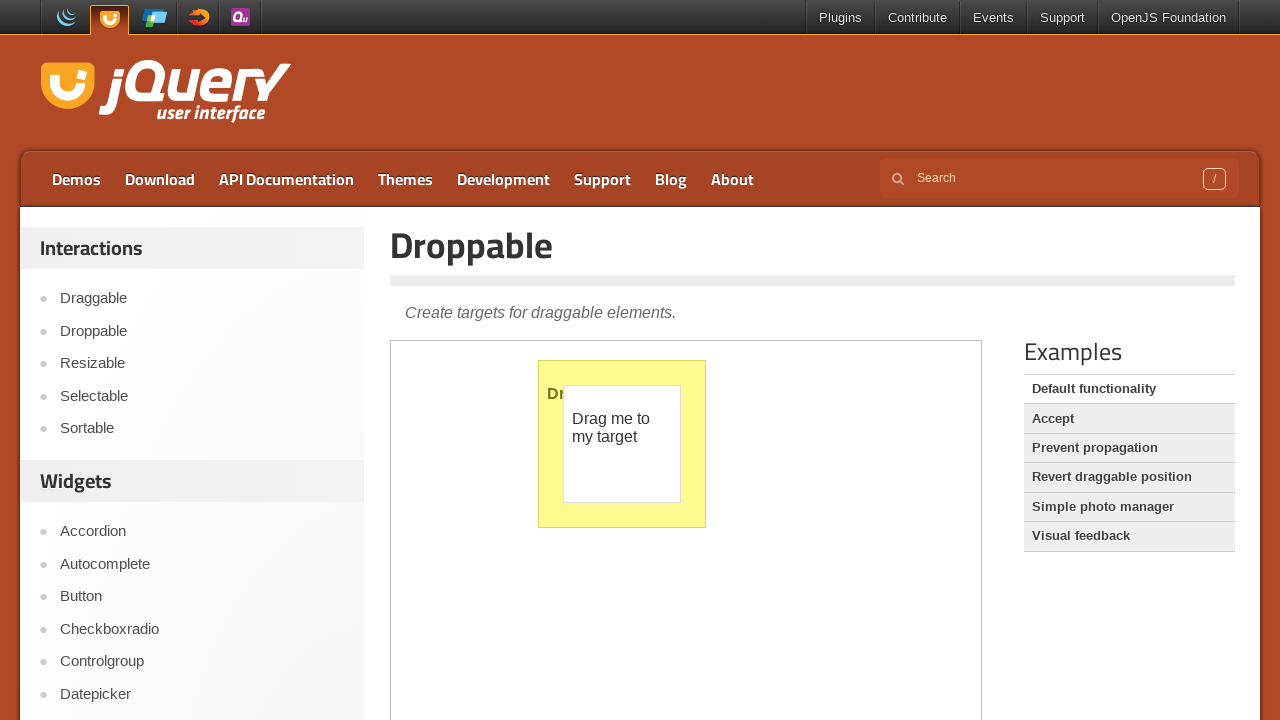

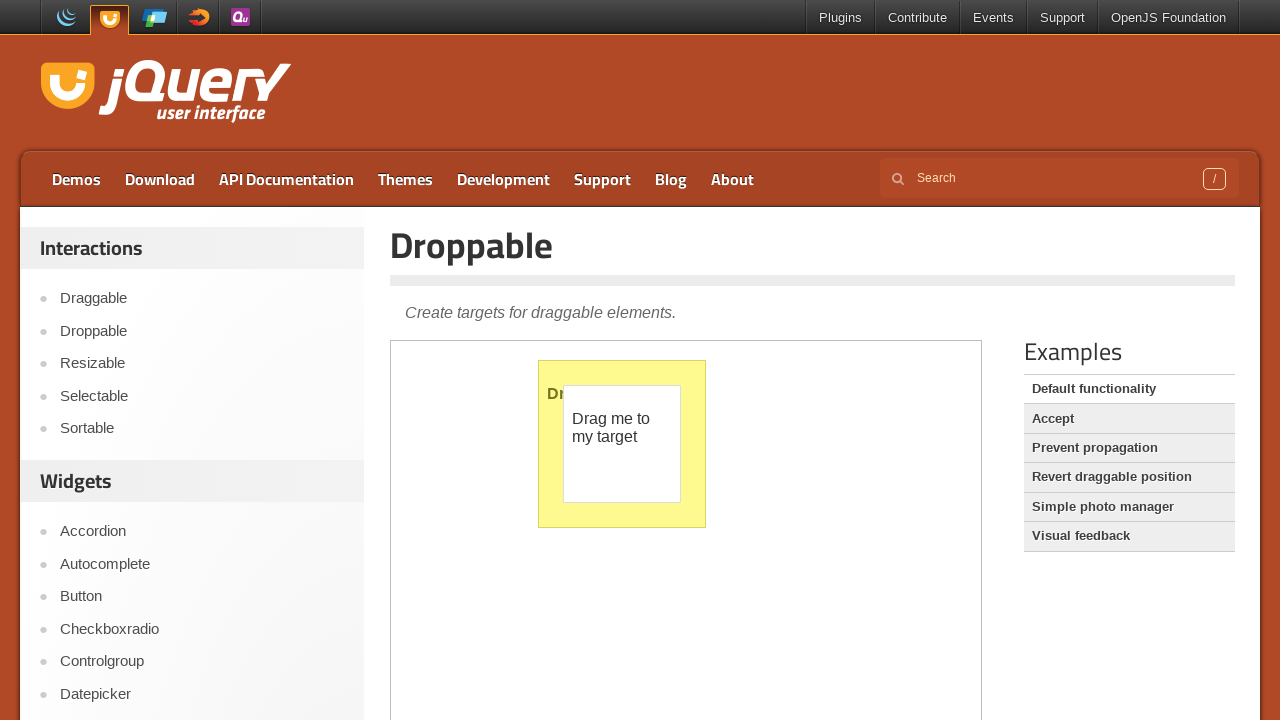